Tests multi-selection by holding control/command key and clicking multiple non-consecutive items

Starting URL: https://automationfc.github.io/jquery-selectable/

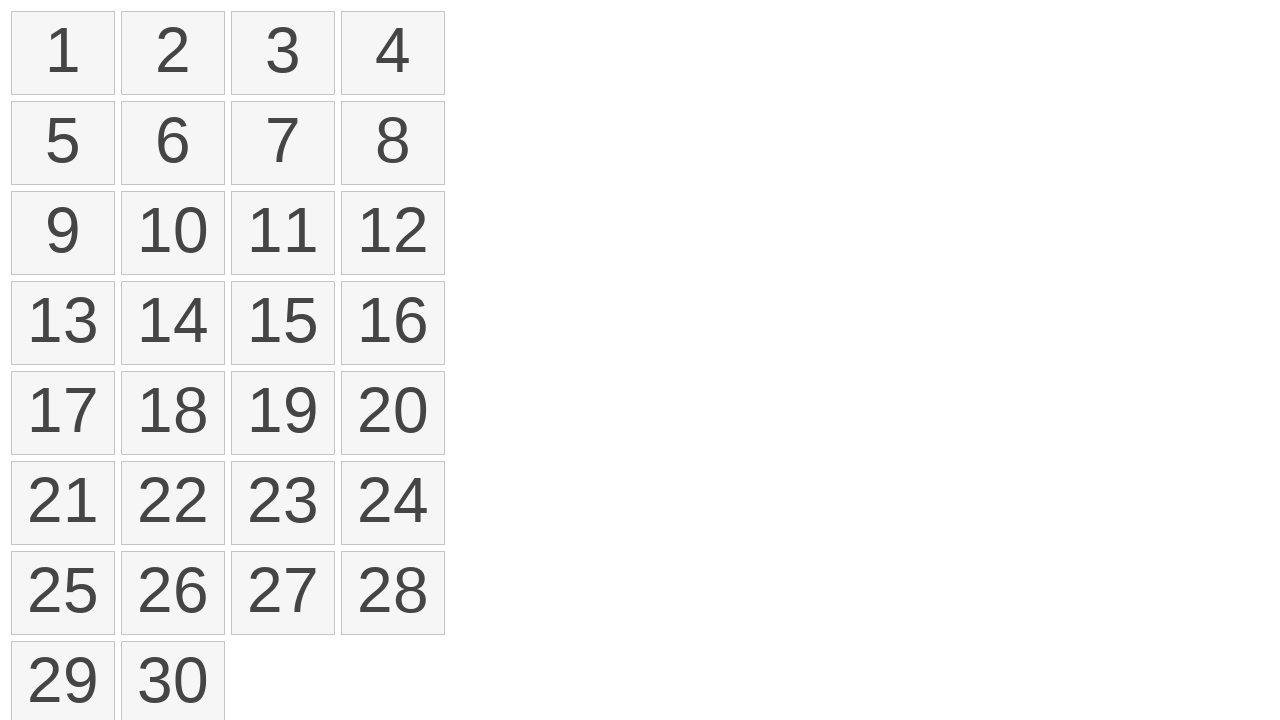

Located all selectable items on the page
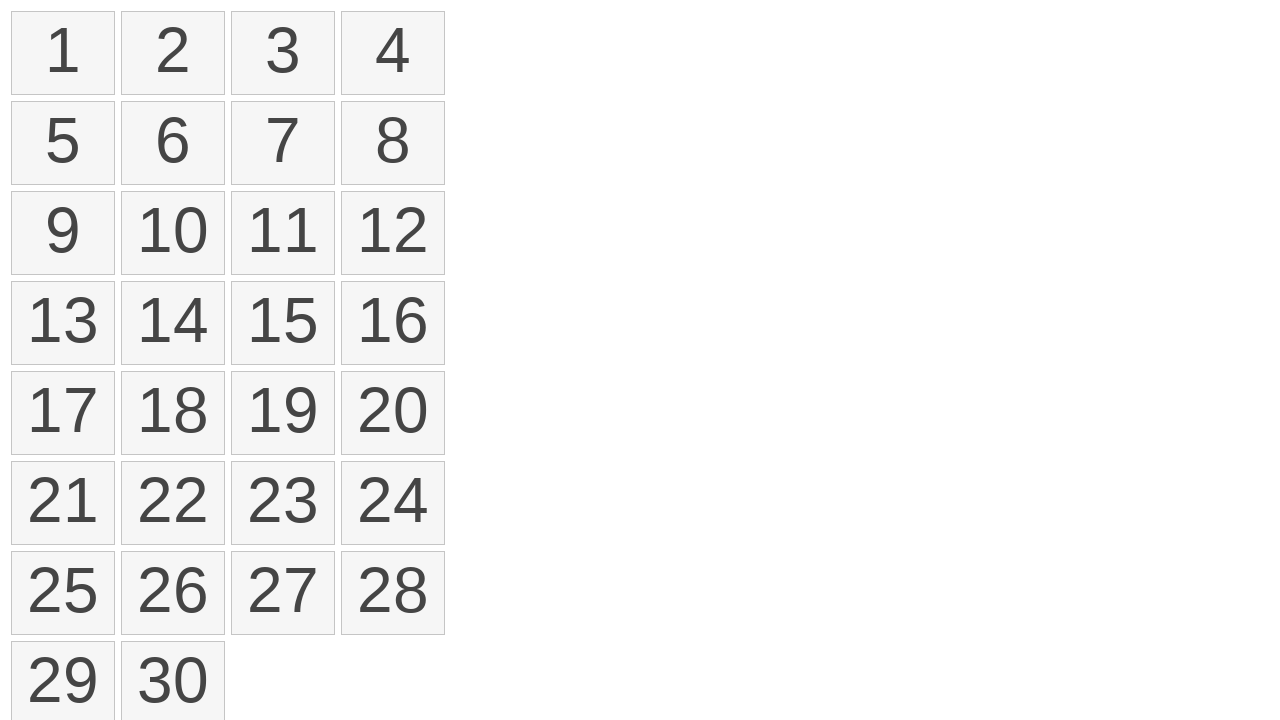

Determined modifier key based on OS
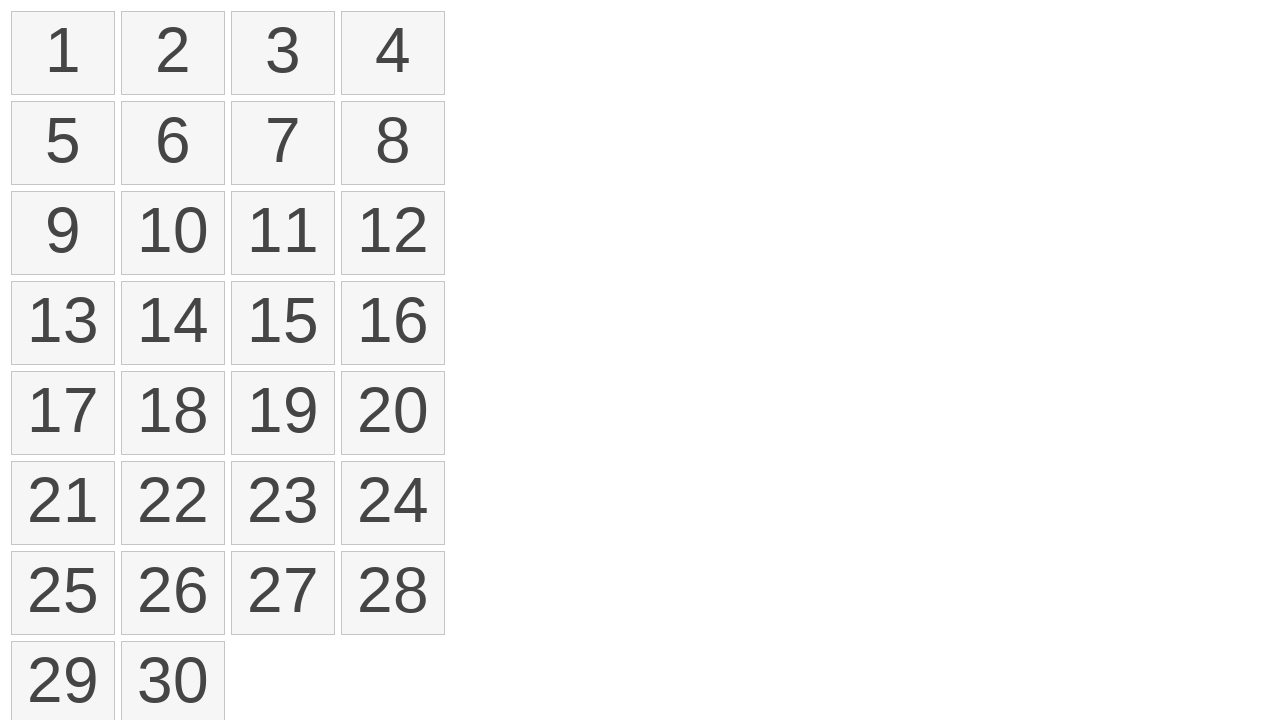

Pressed down modifier key (Control/Command)
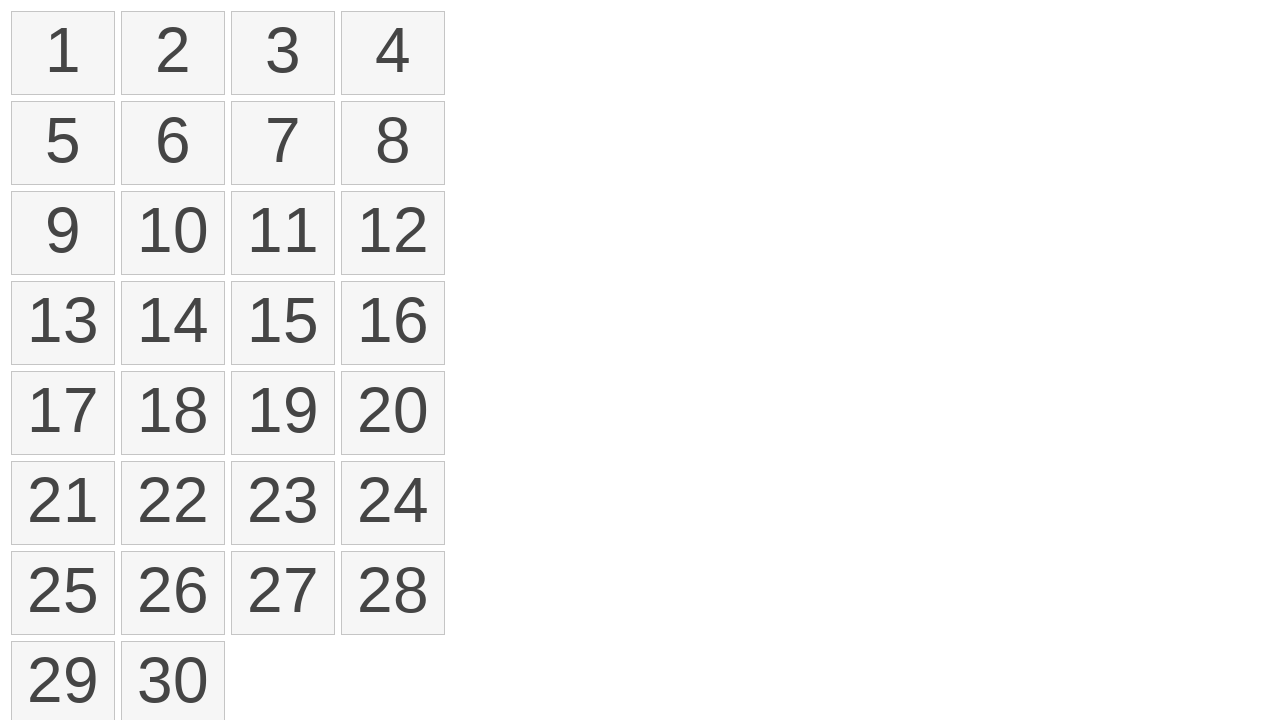

Clicked first item (index 0) while holding modifier key at (63, 53) on li.ui-state-default.ui-selectee >> nth=0
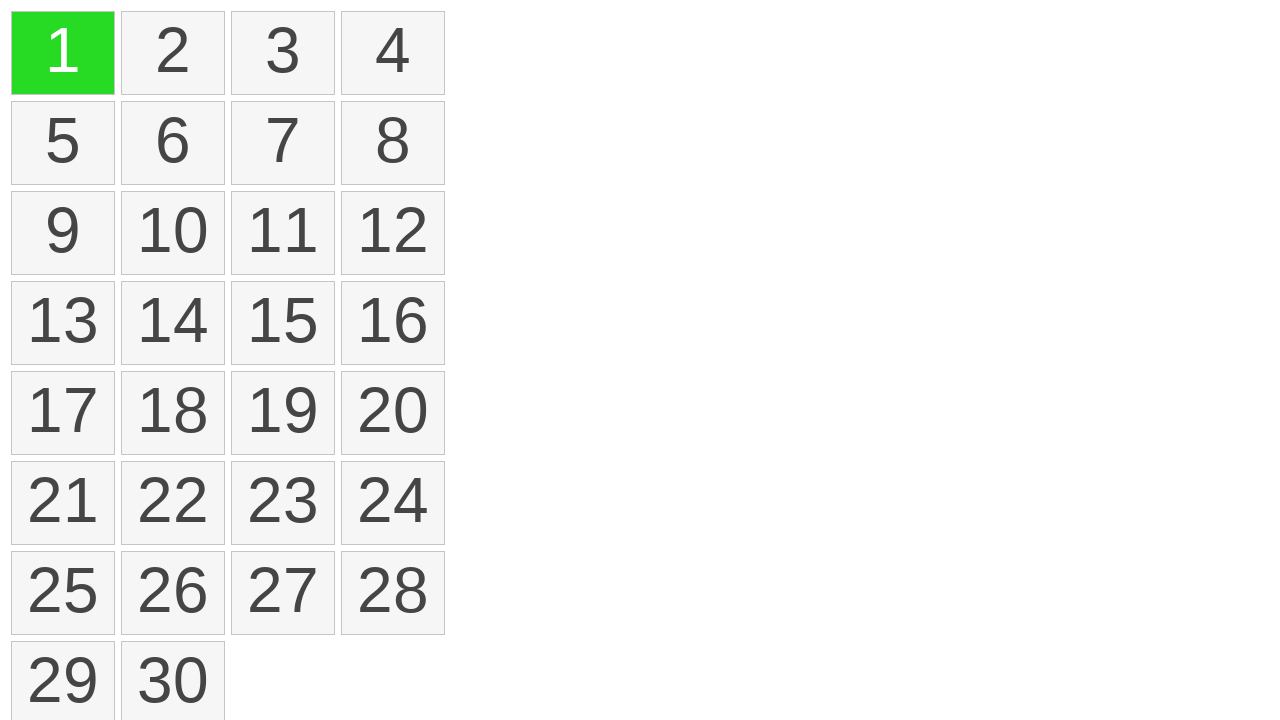

Clicked third item (index 2) while holding modifier key at (283, 53) on li.ui-state-default.ui-selectee >> nth=2
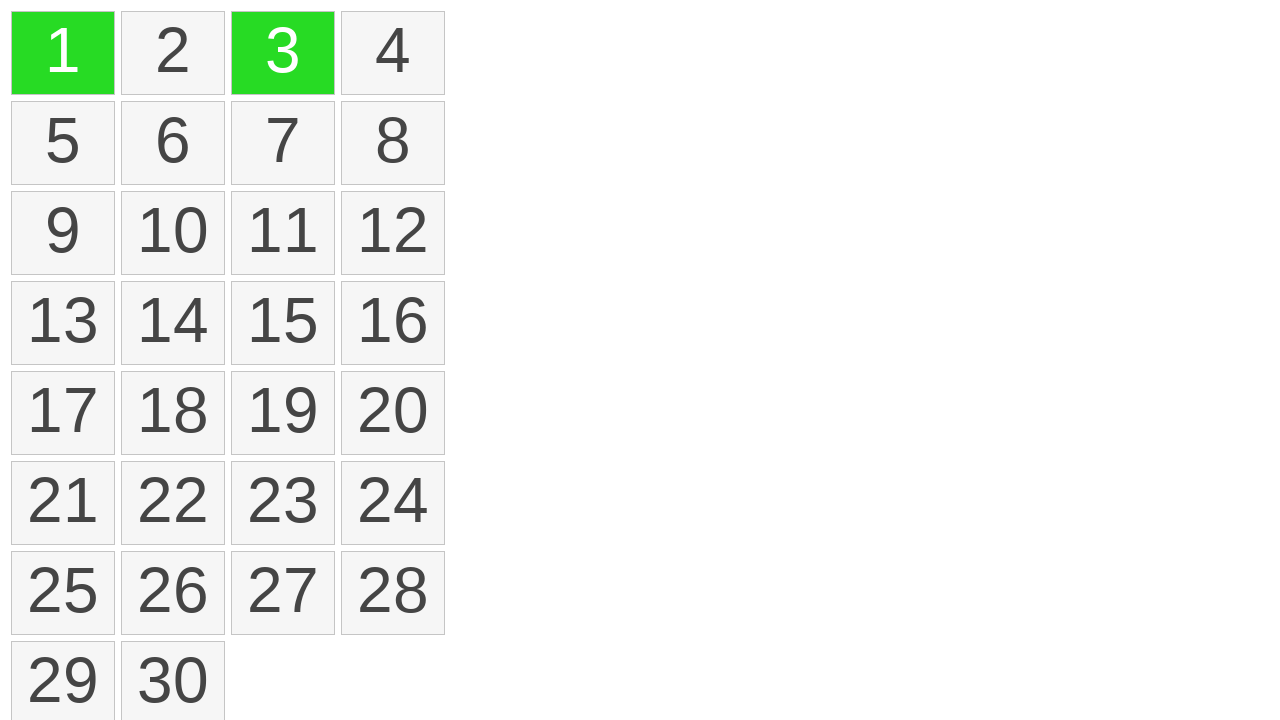

Clicked fifth item (index 4) while holding modifier key at (63, 143) on li.ui-state-default.ui-selectee >> nth=4
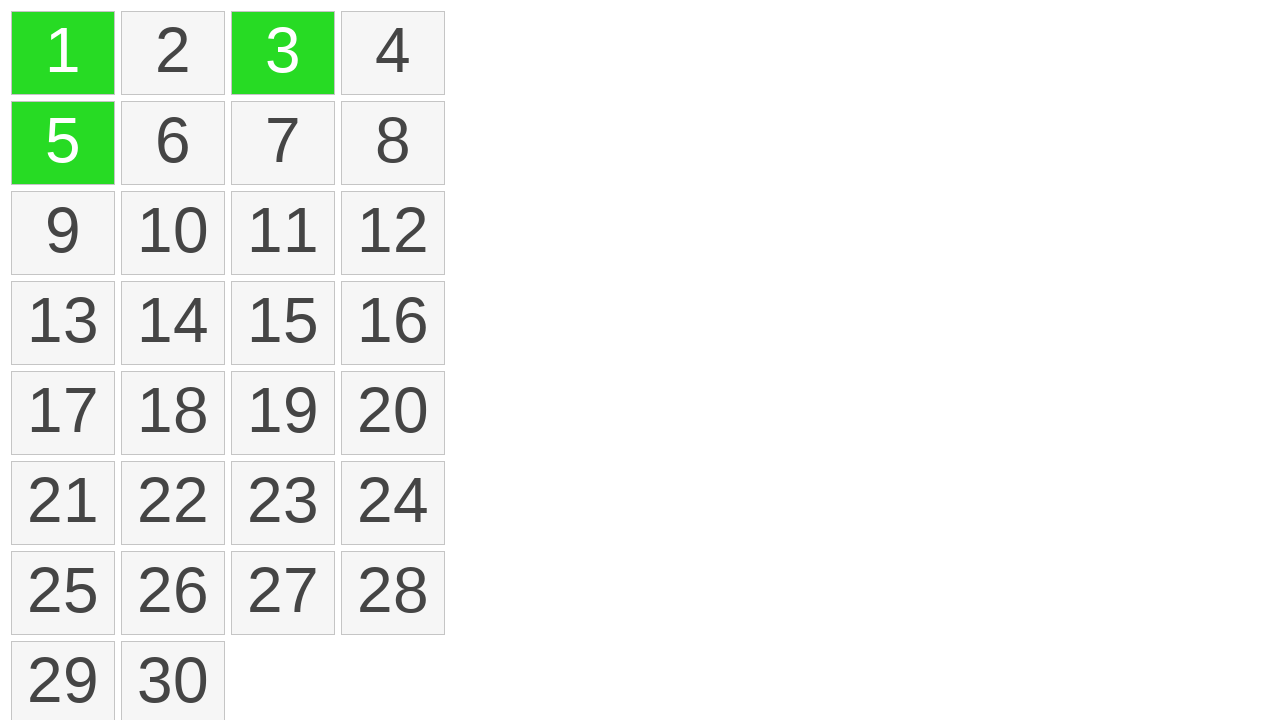

Clicked seventh item (index 6) while holding modifier key at (283, 143) on li.ui-state-default.ui-selectee >> nth=6
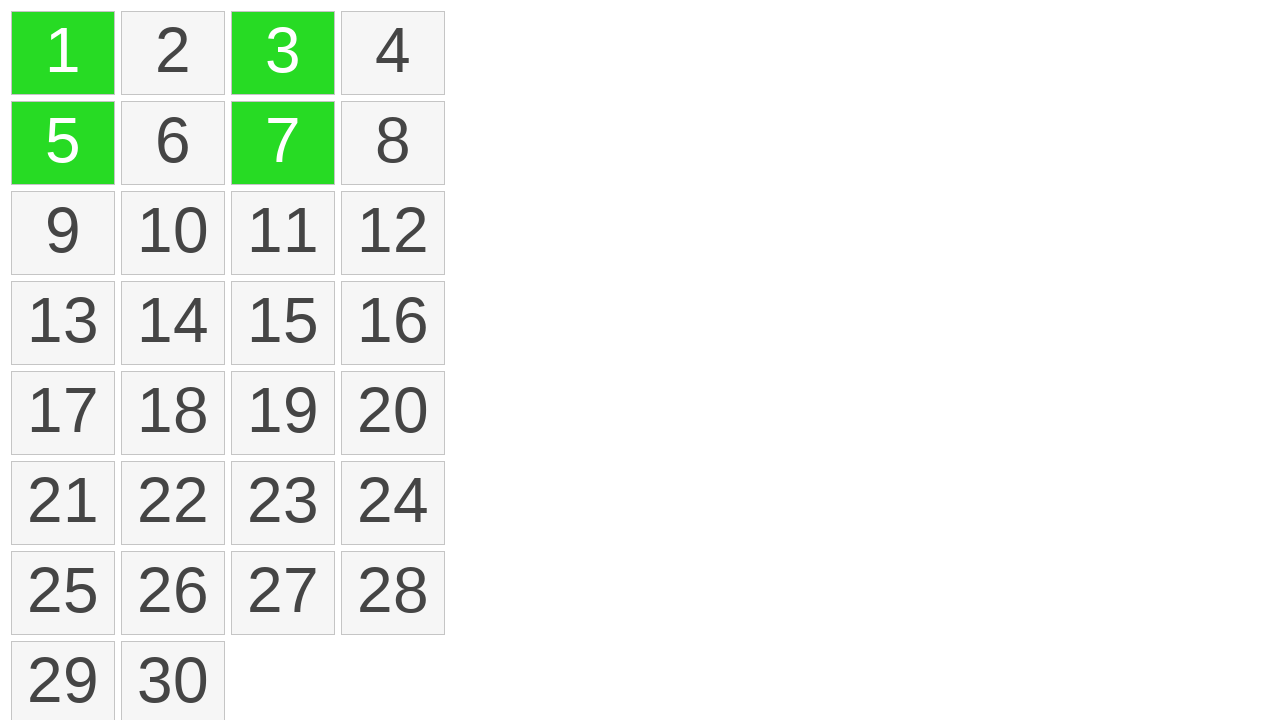

Clicked ninth item (index 8) while holding modifier key at (63, 233) on li.ui-state-default.ui-selectee >> nth=8
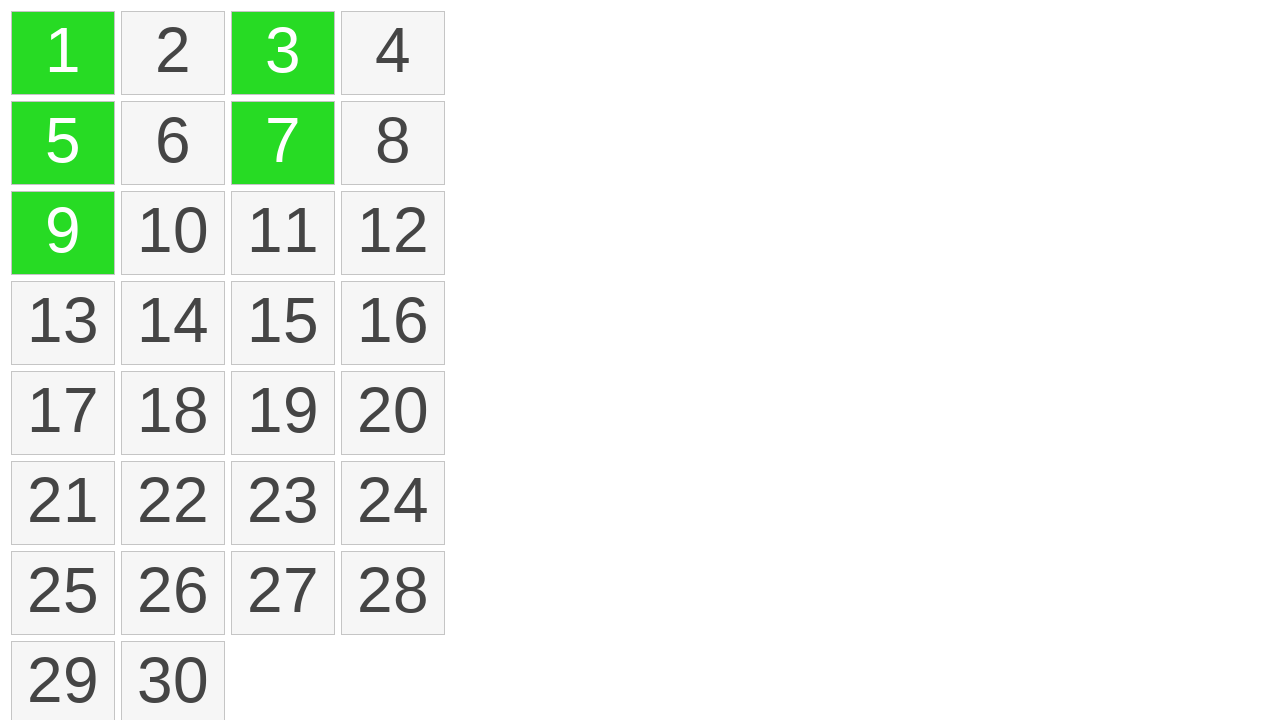

Released modifier key (Control/Command)
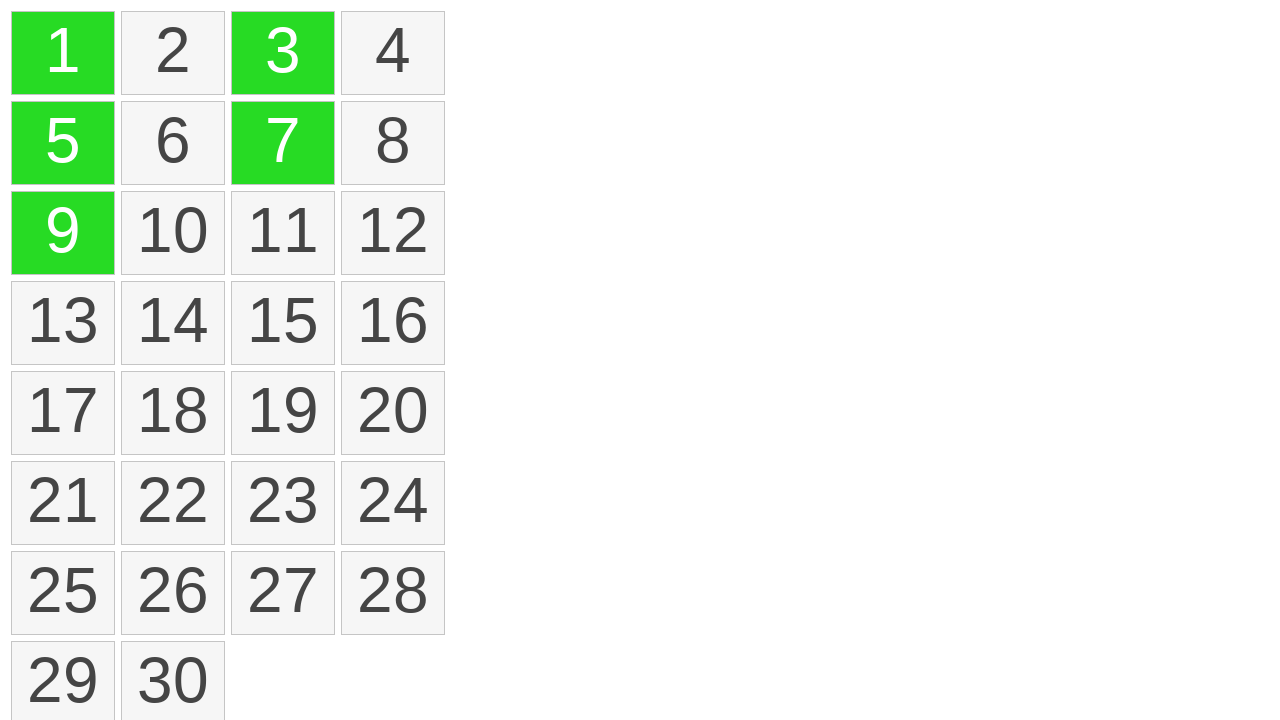

Located all selected items
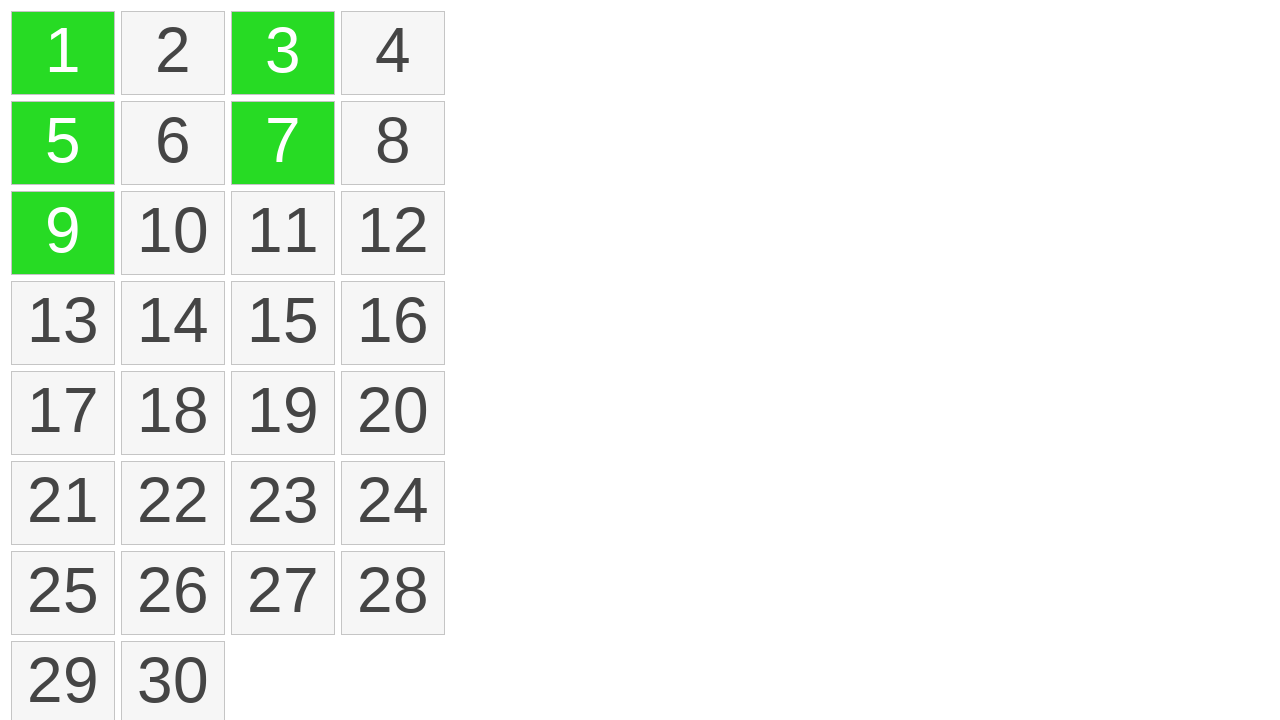

Verified that exactly 5 items are selected
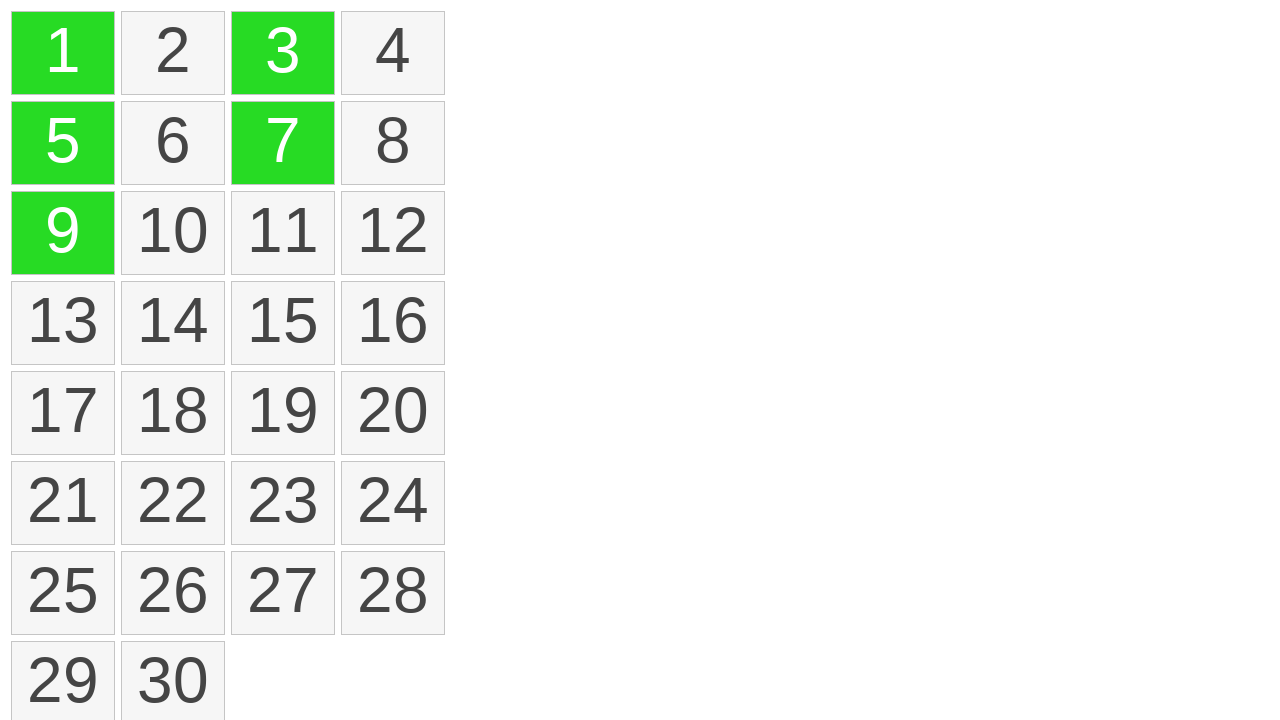

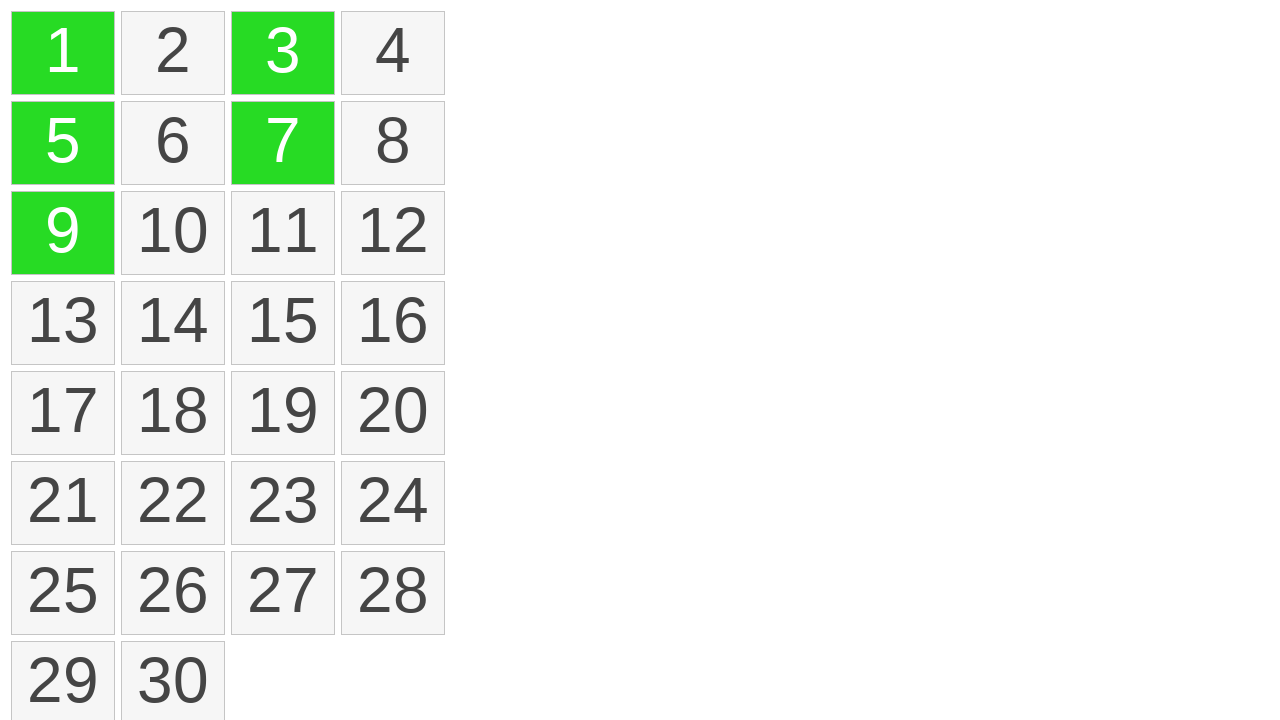